Tests registration form by filling in first name, last name, address and phone fields

Starting URL: http://demo.automationtesting.in/Register.html

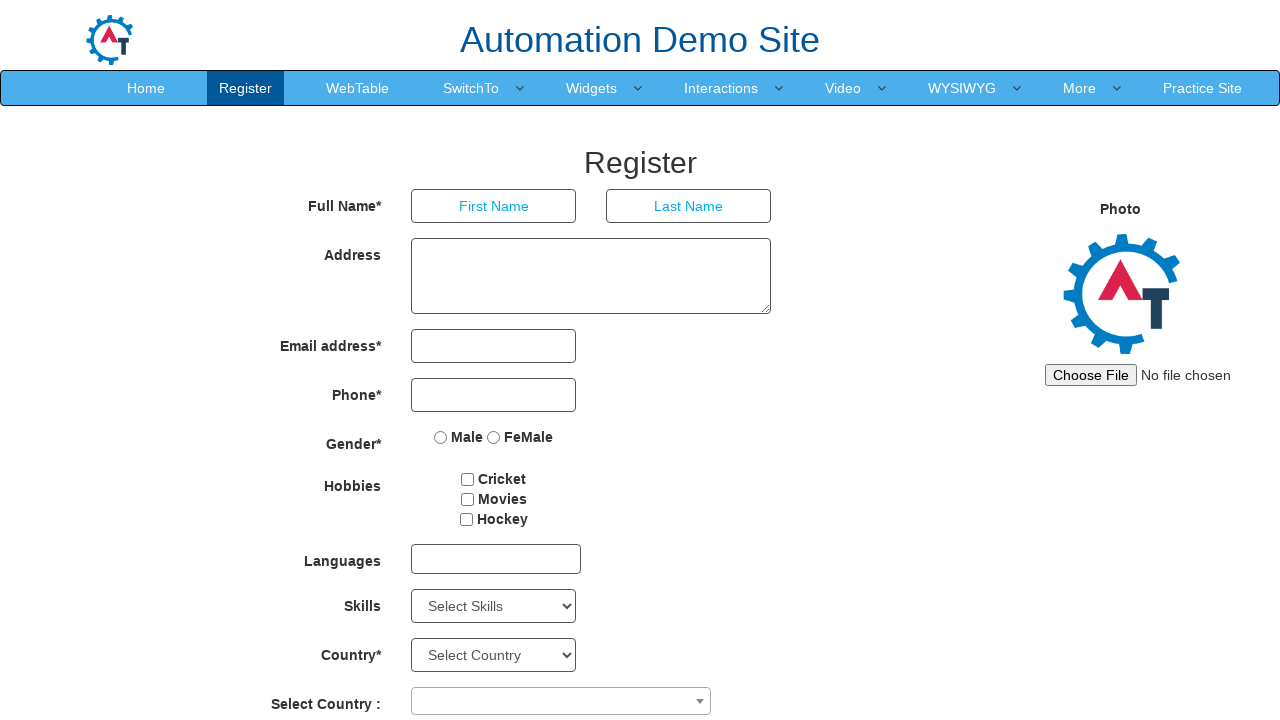

Filled first name field with 'Dinesh' on input[placeholder='First Name']
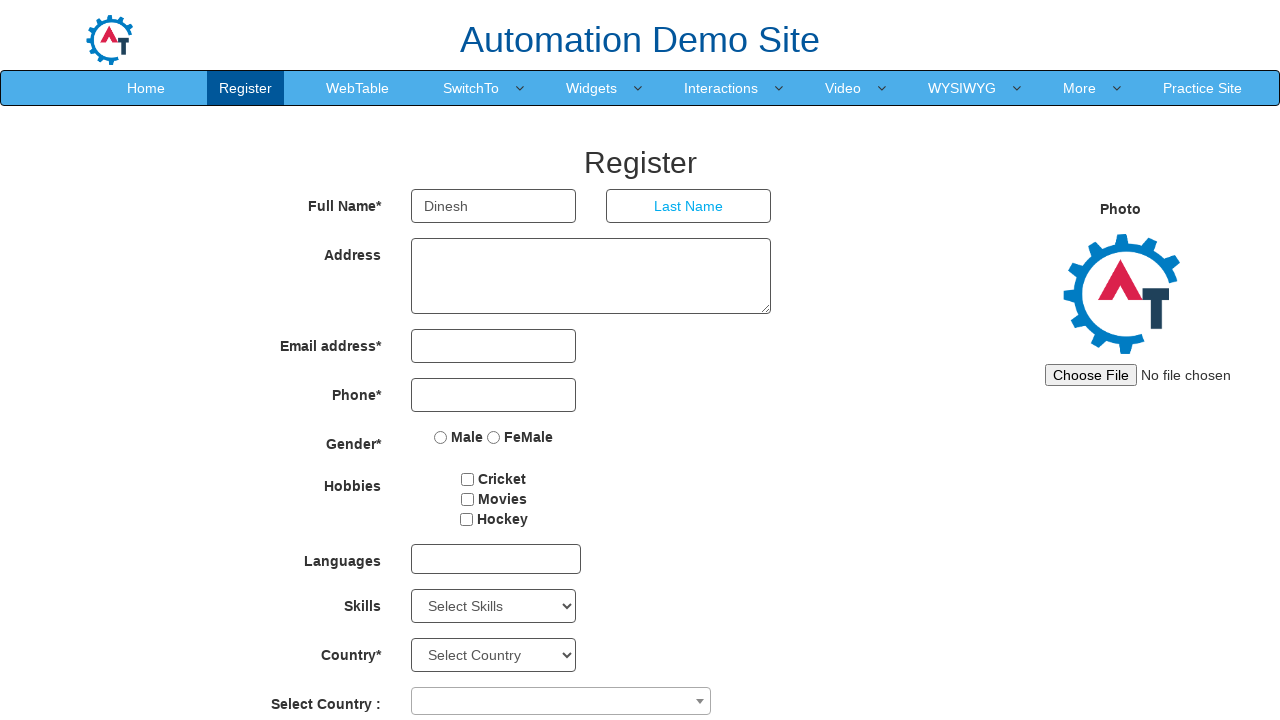

Filled last name field with 'Dhanush' on input[placeholder='Last Name']
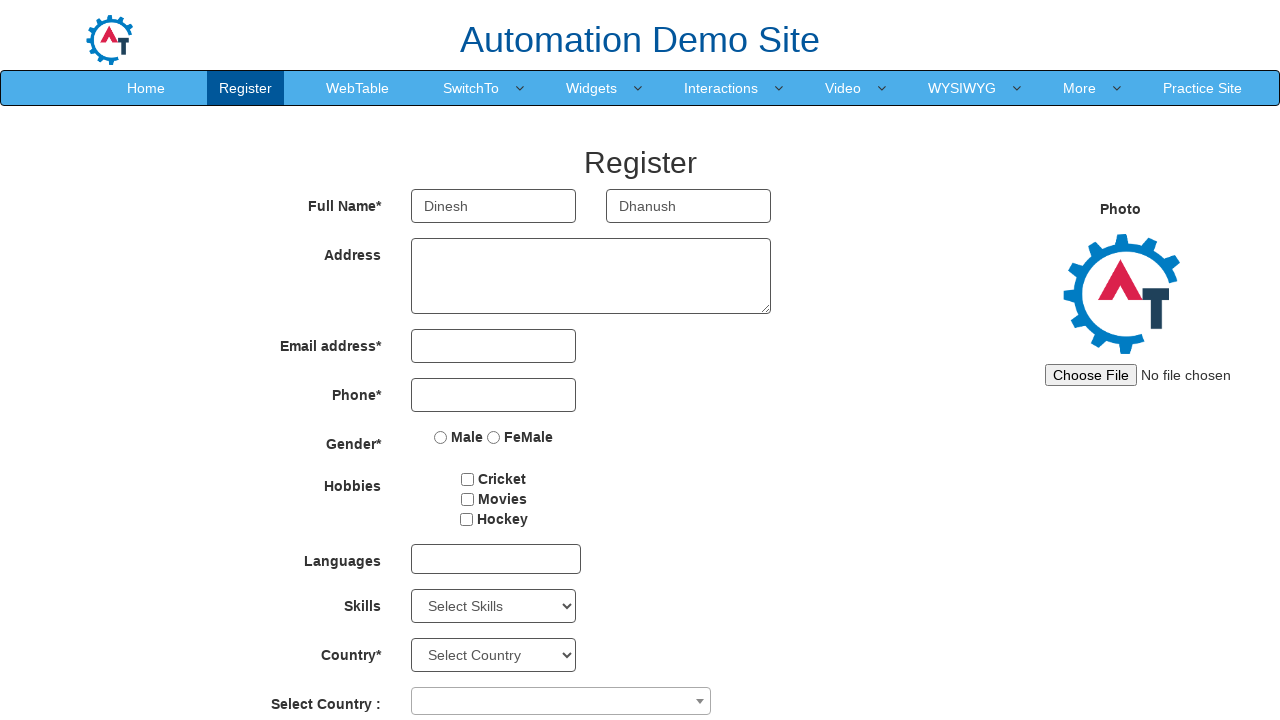

Filled address field with 'Chennai' on textarea[ng-model='Adress']
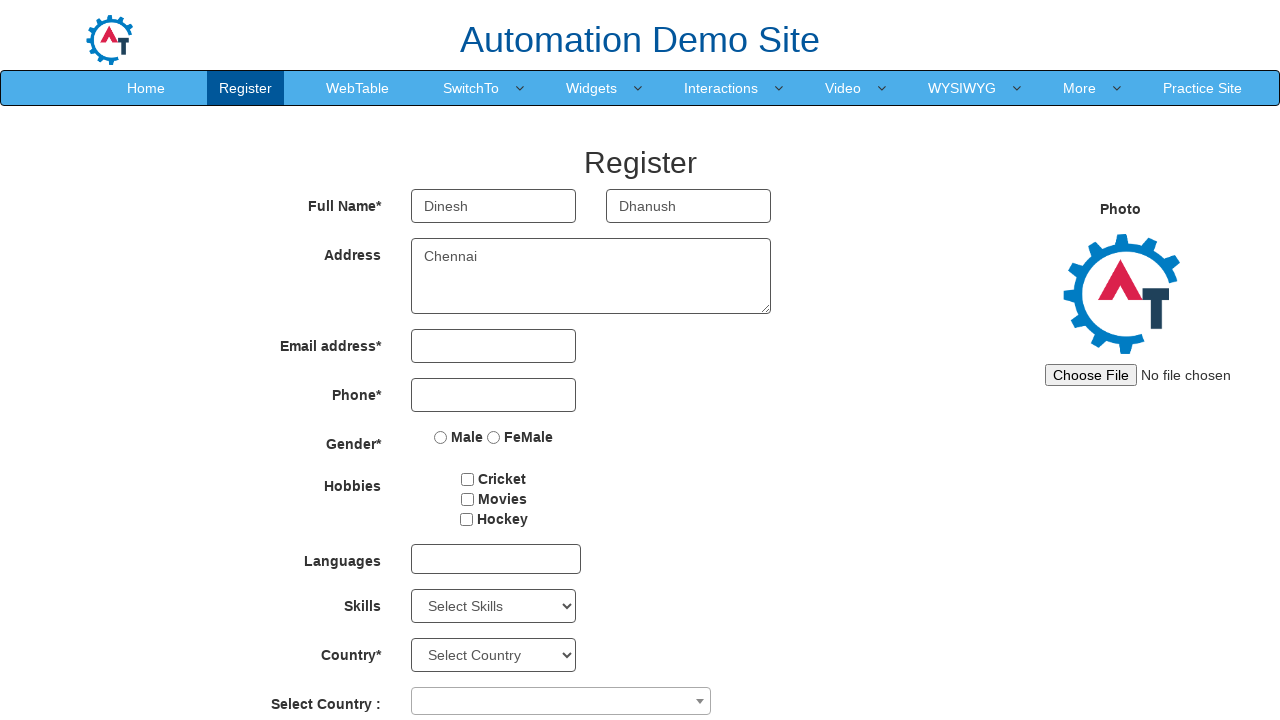

Filled phone number field with '1234567890' on input[type='tel']
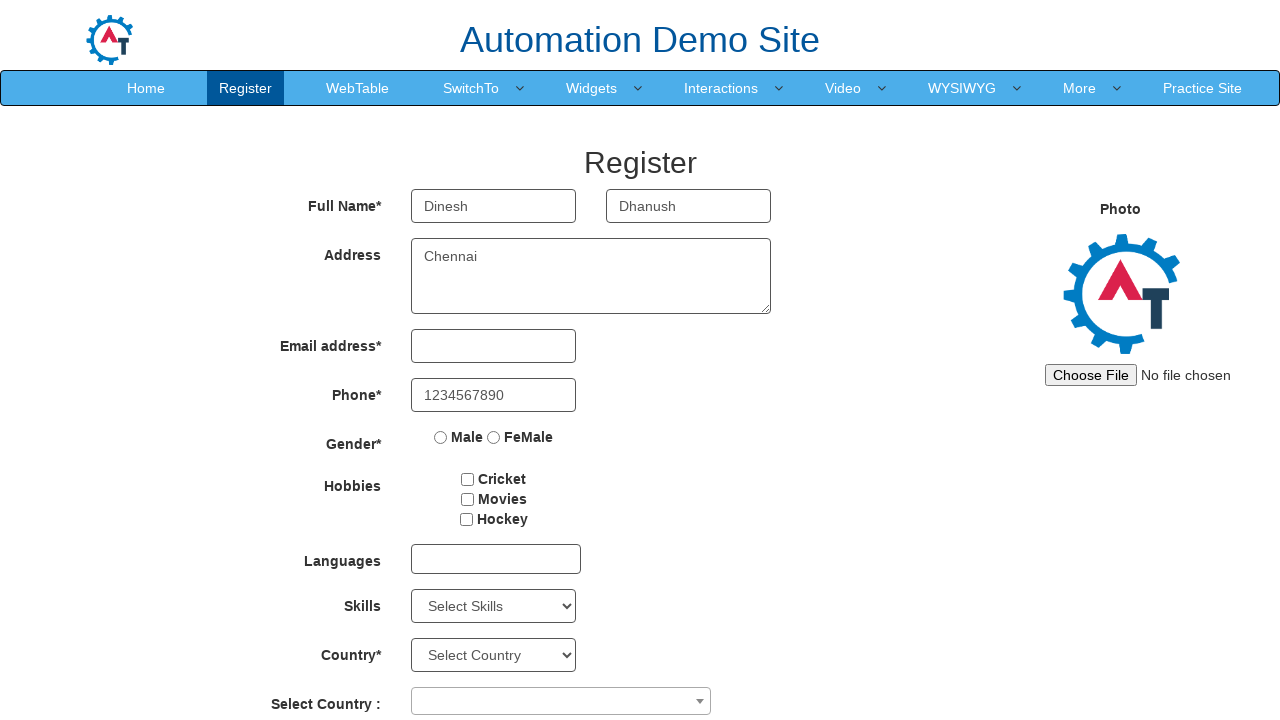

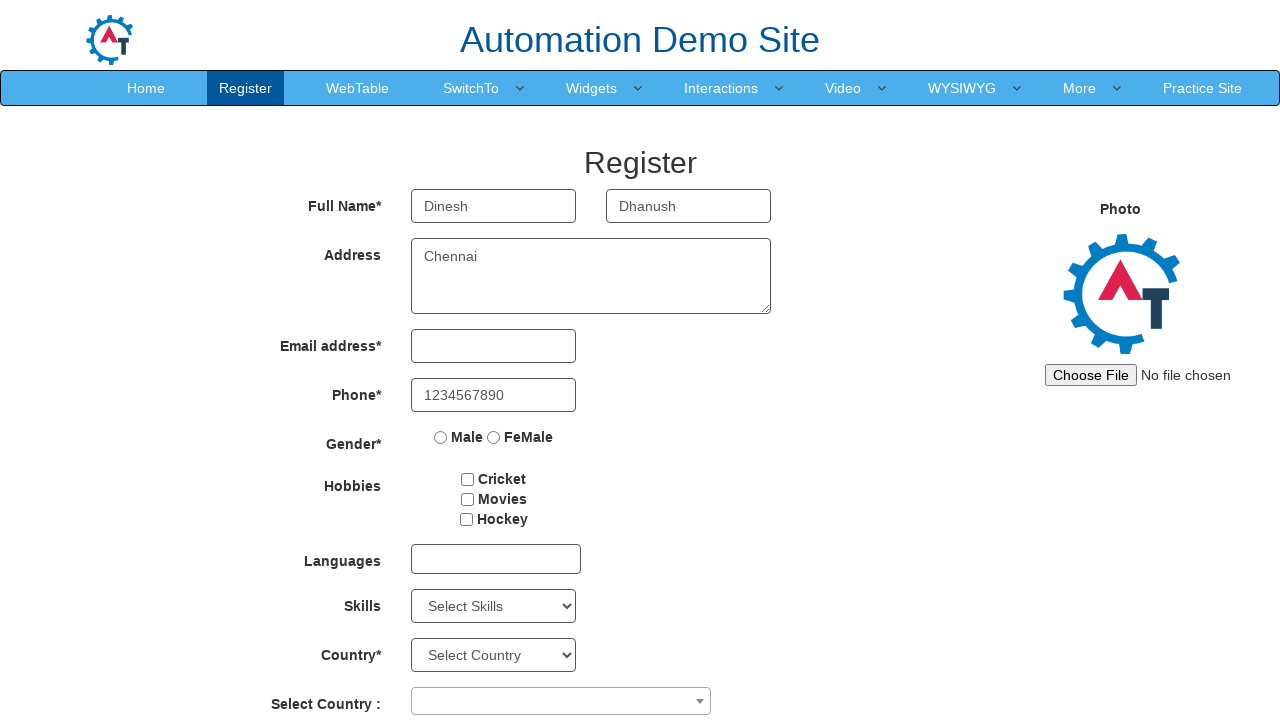